Tests selecting a single item from a multi-select checkbox dropdown by clicking the dropdown, finding the specific item, and selecting it

Starting URL: https://leafground.com/checkbox.xhtml

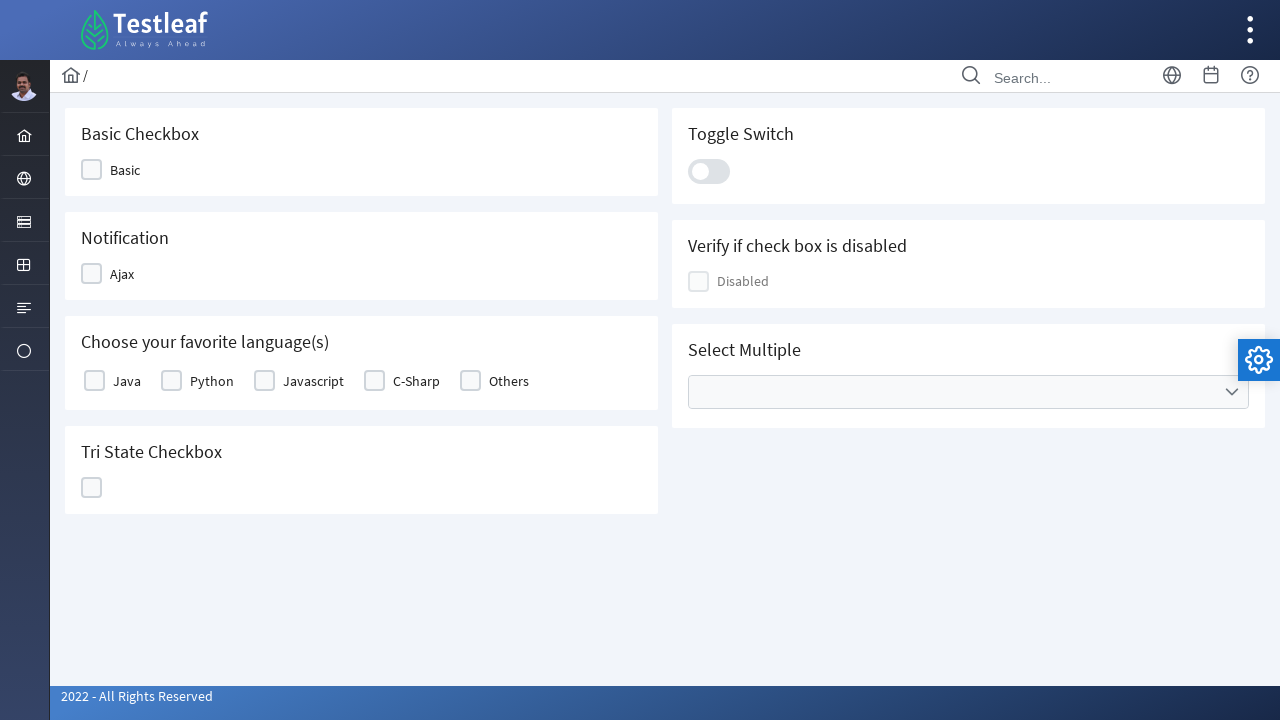

Clicked multi-select dropdown trigger to open the dropdown menu at (1232, 392) on xpath=//*[contains(@class,'ui-selectcheckboxmenu-trigger')]
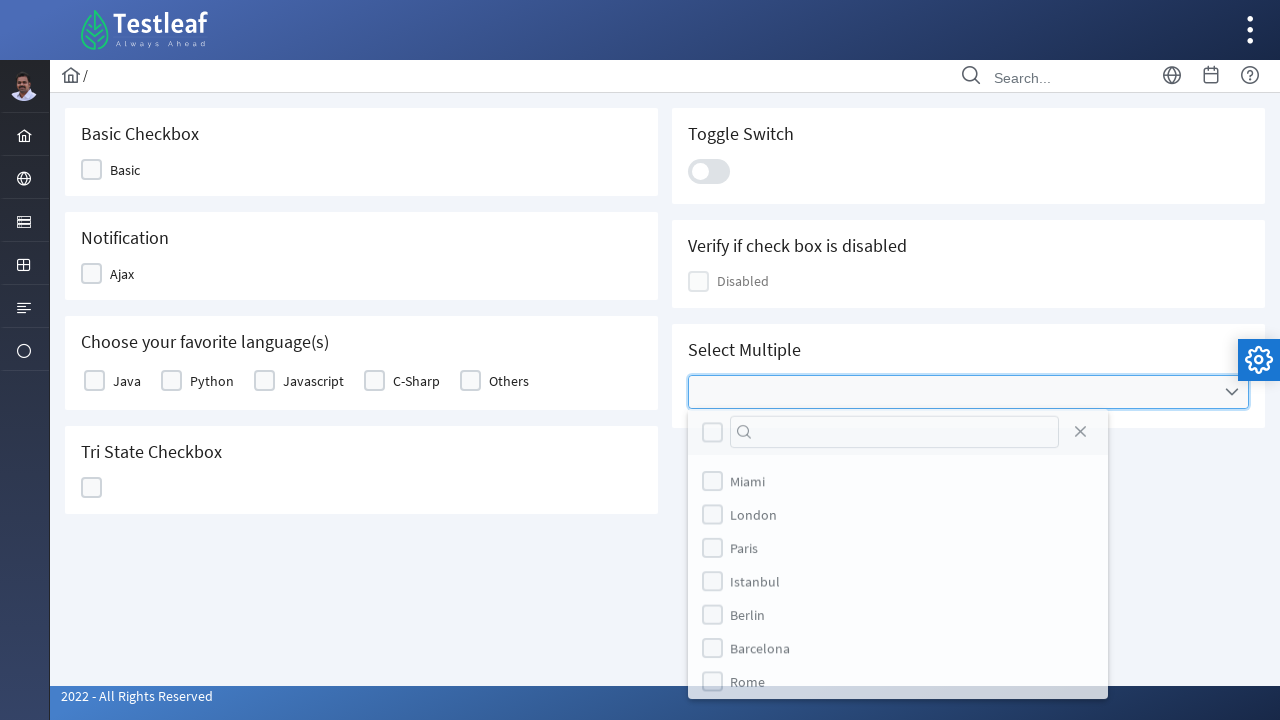

Dropdown items loaded and are visible
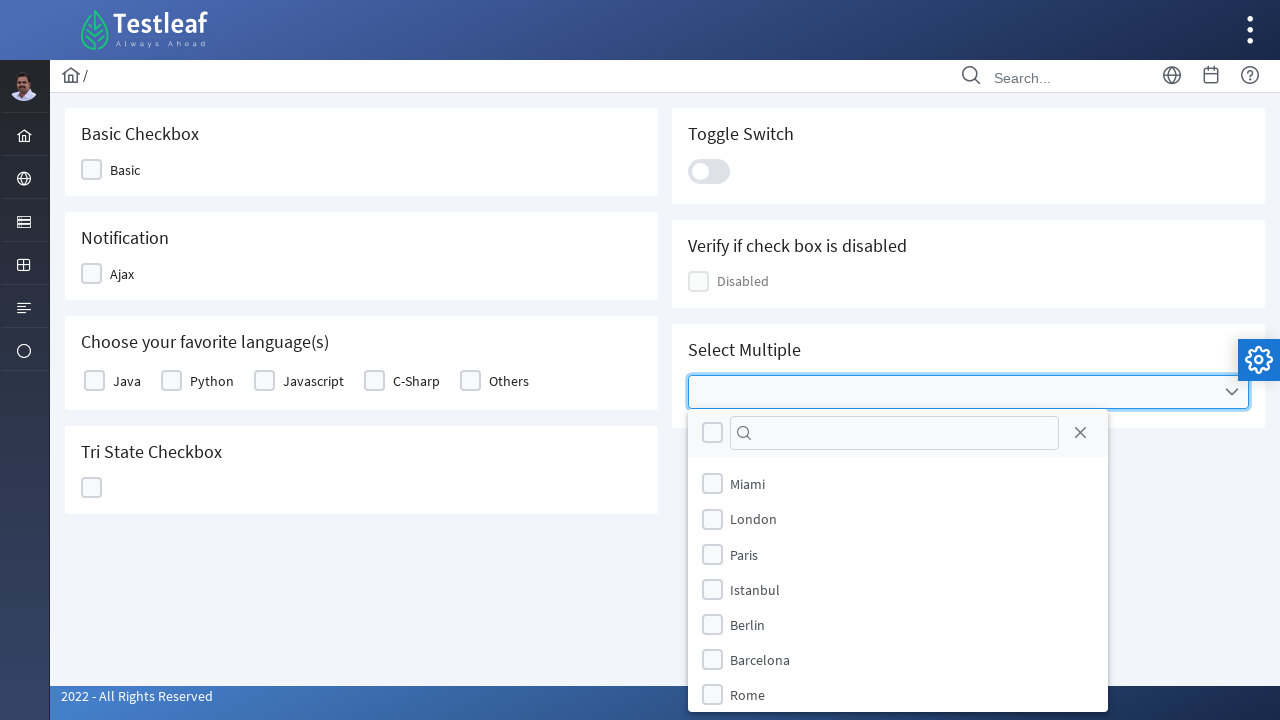

Retrieved all dropdown items (9 items found)
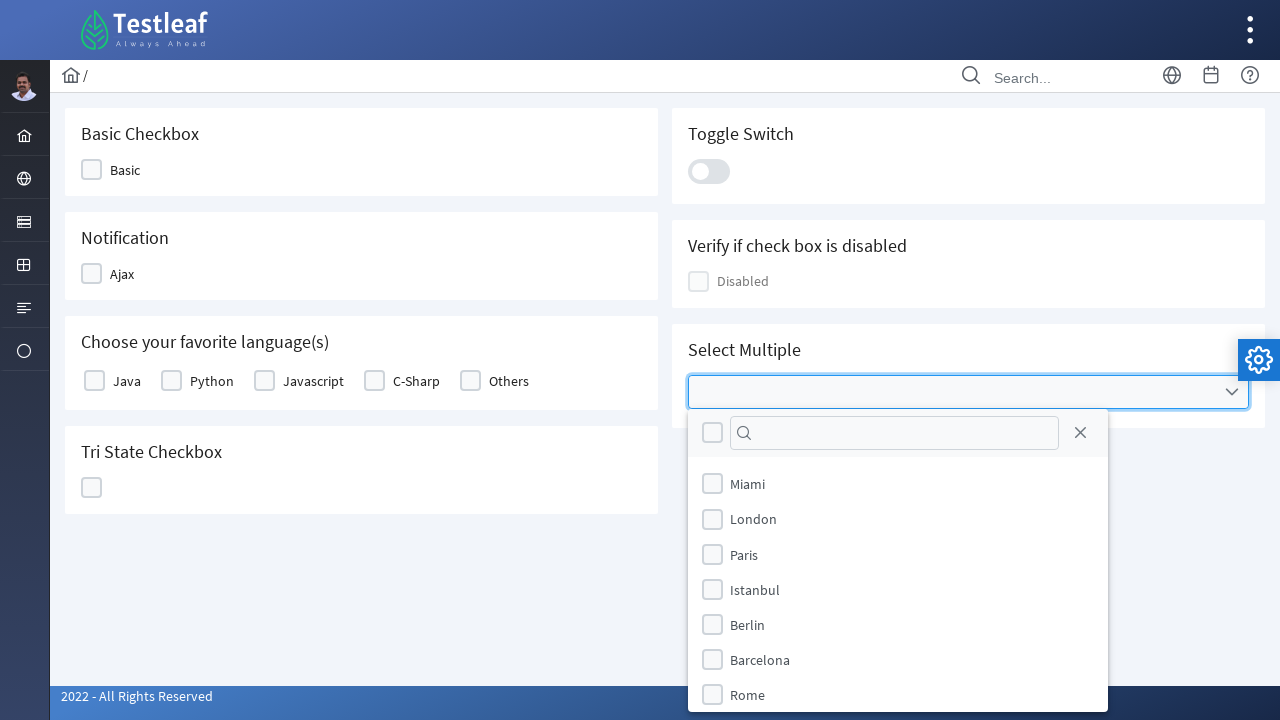

Retrieved data-item-value attribute for item 1: 'Miami'
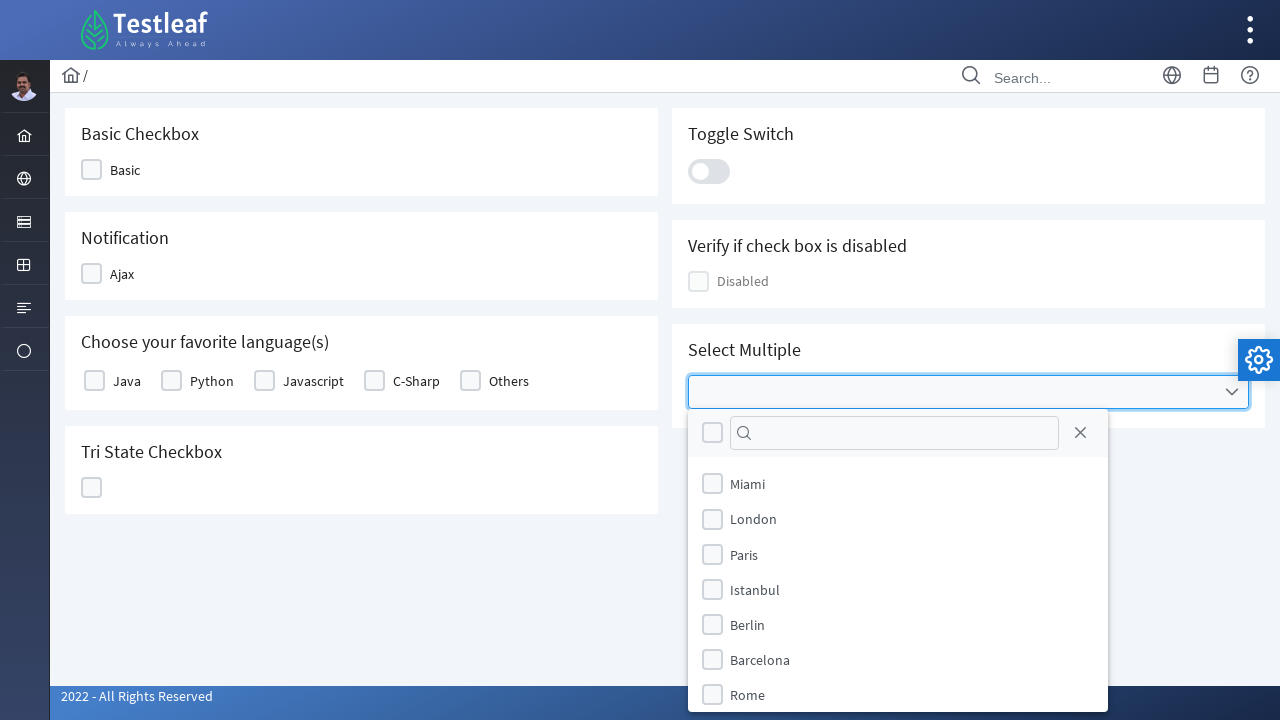

Retrieved data-item-value attribute for item 2: 'London'
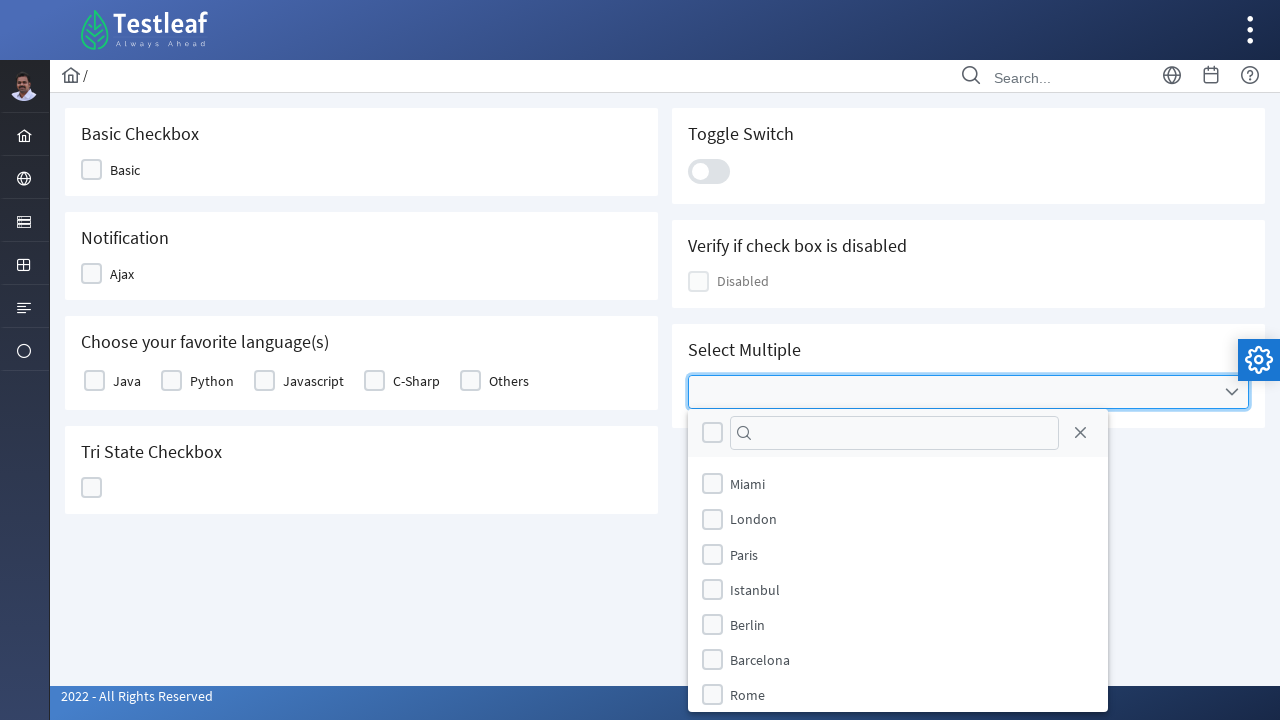

Retrieved data-item-value attribute for item 3: 'Paris'
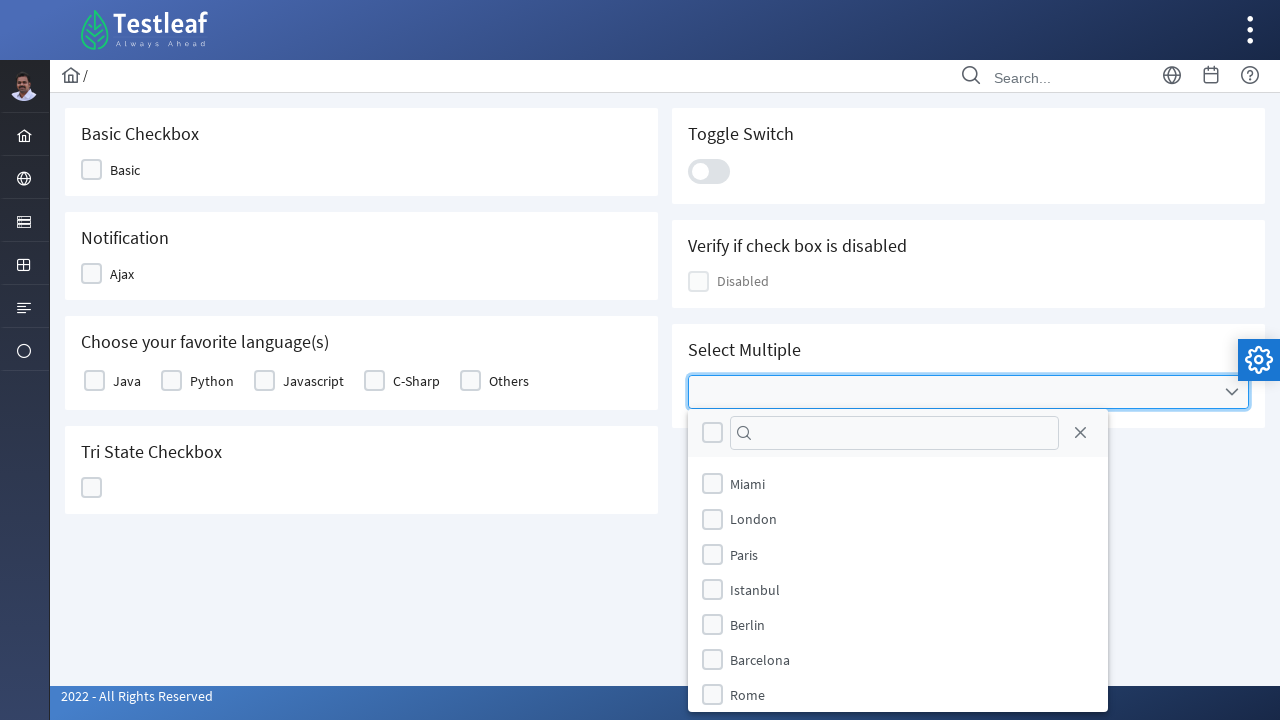

Retrieved data-item-value attribute for item 4: 'Istanbul'
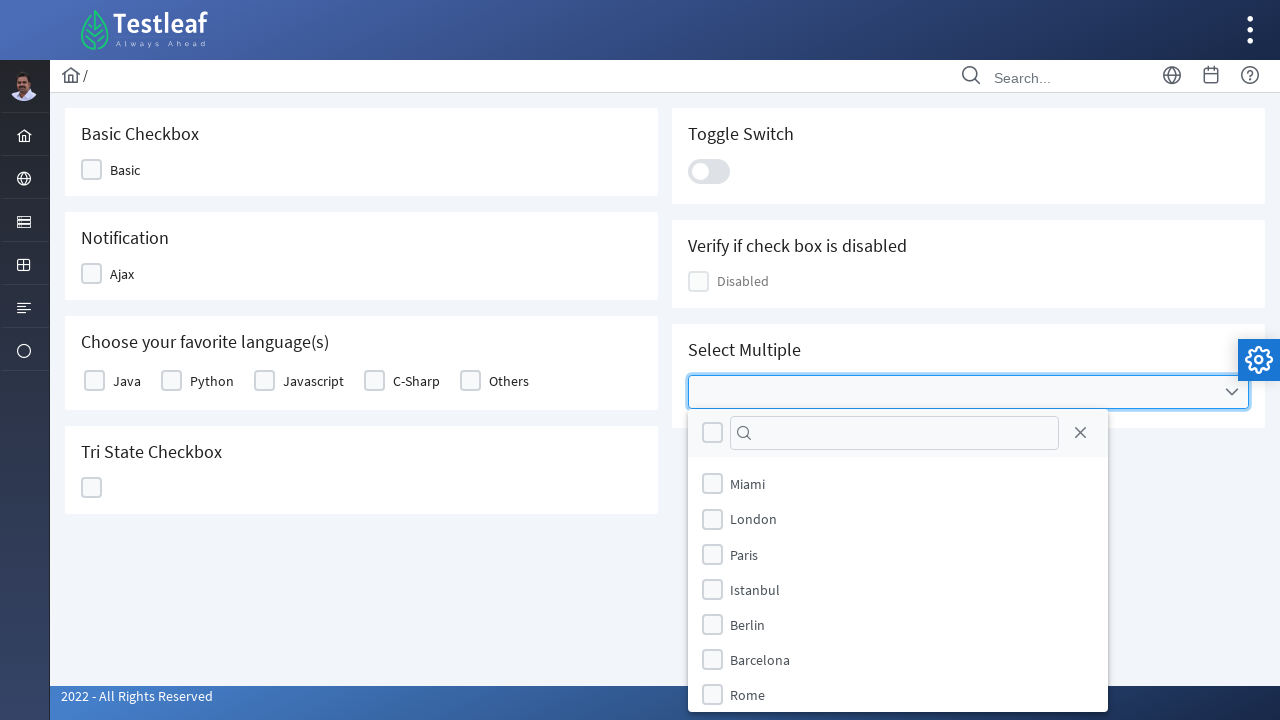

Retrieved data-item-value attribute for item 5: 'Berlin'
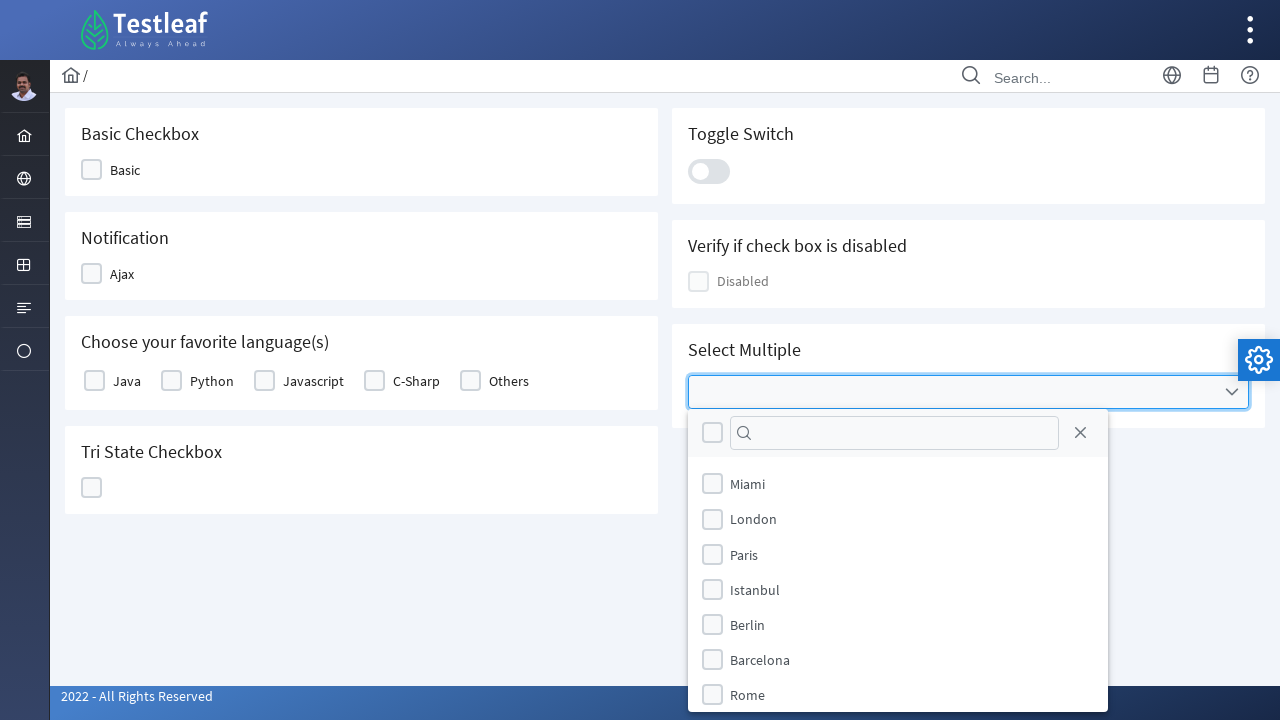

Found and clicked the checkbox for 'Berlin' at (712, 624) on //*[contains(@class,'ui-selectcheckboxmenu-items-wrapper')]//ul//li[5]//div[cont
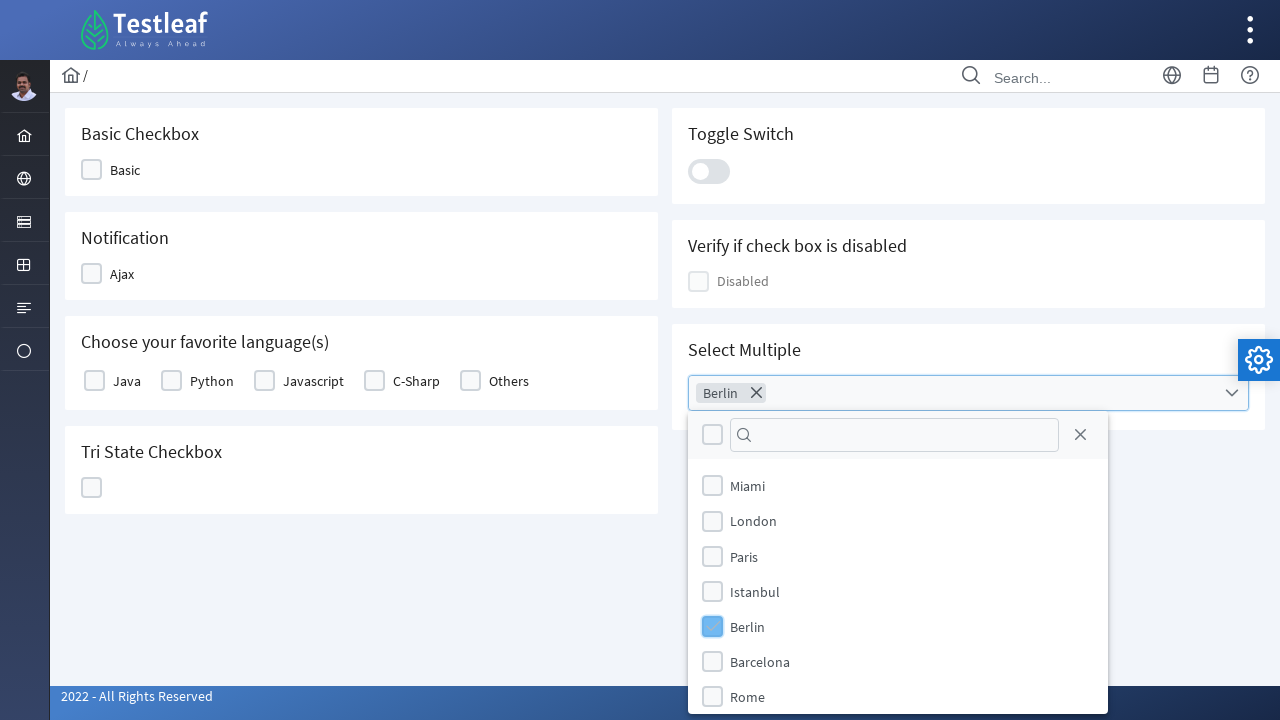

Clicked close button to close the multi-select dropdown at (1080, 435) on xpath=//*[contains(@class,'ui-selectcheckboxmenu-close')]
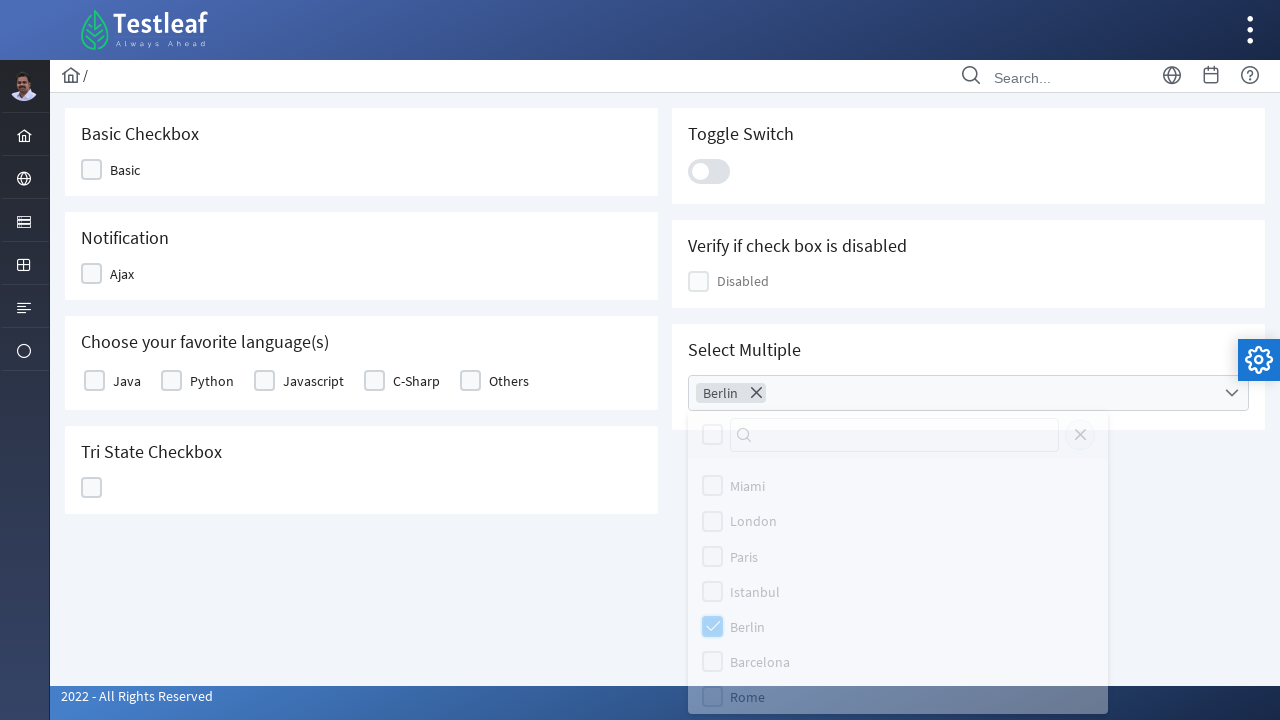

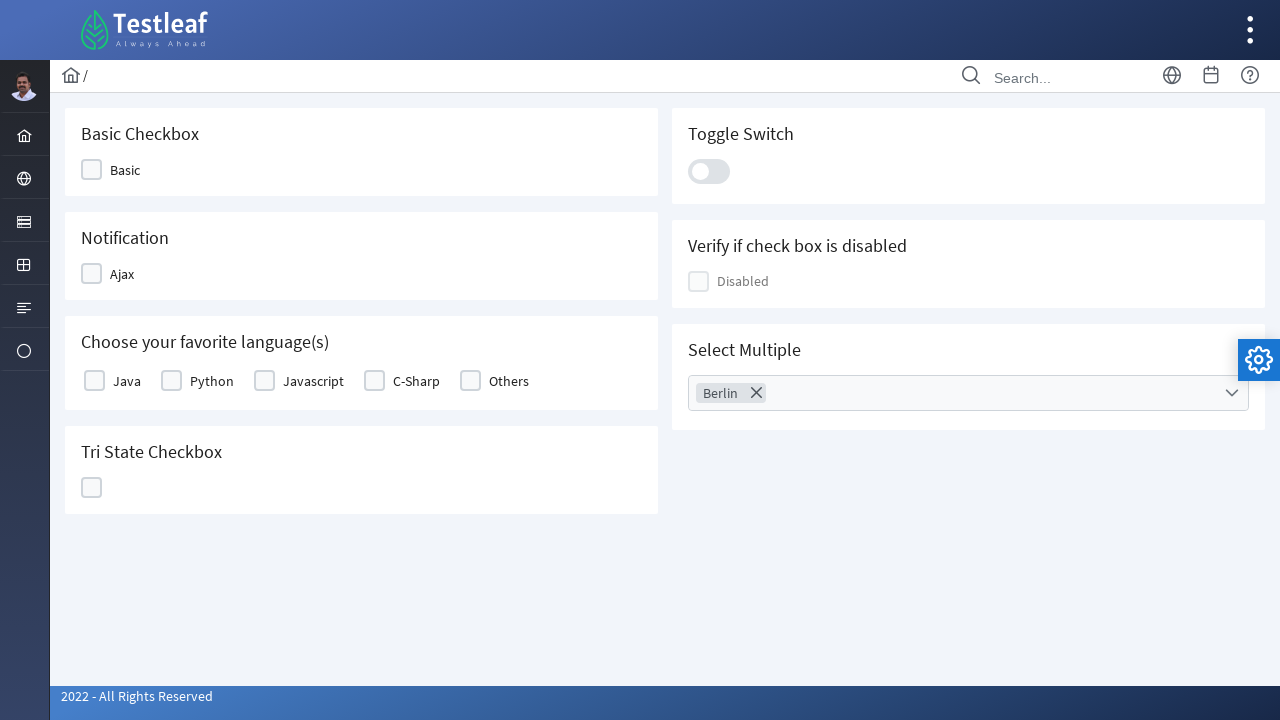